Tests handling a confirm dialog by clicking the confirm button and dismissing it, then verifying the result message shows "You pressed Cancel!"

Starting URL: https://testautomationpractice.blogspot.com/

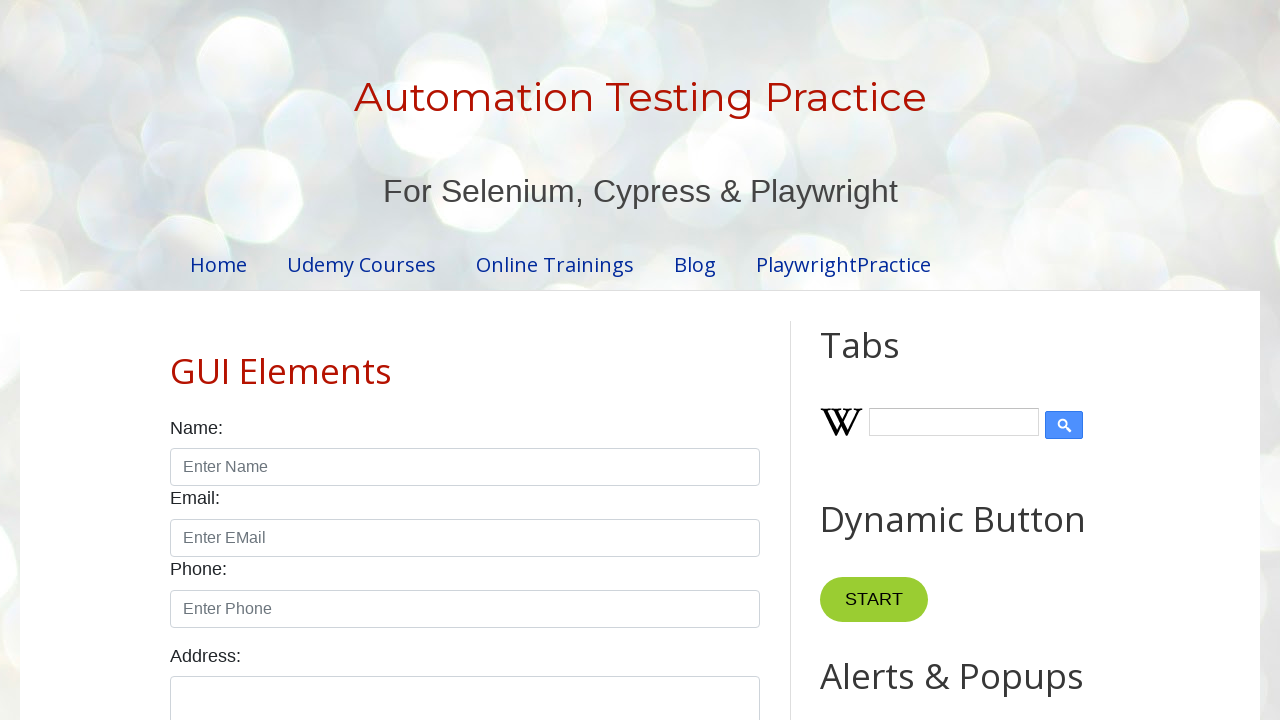

Set up dialog handler to dismiss confirm dialogs
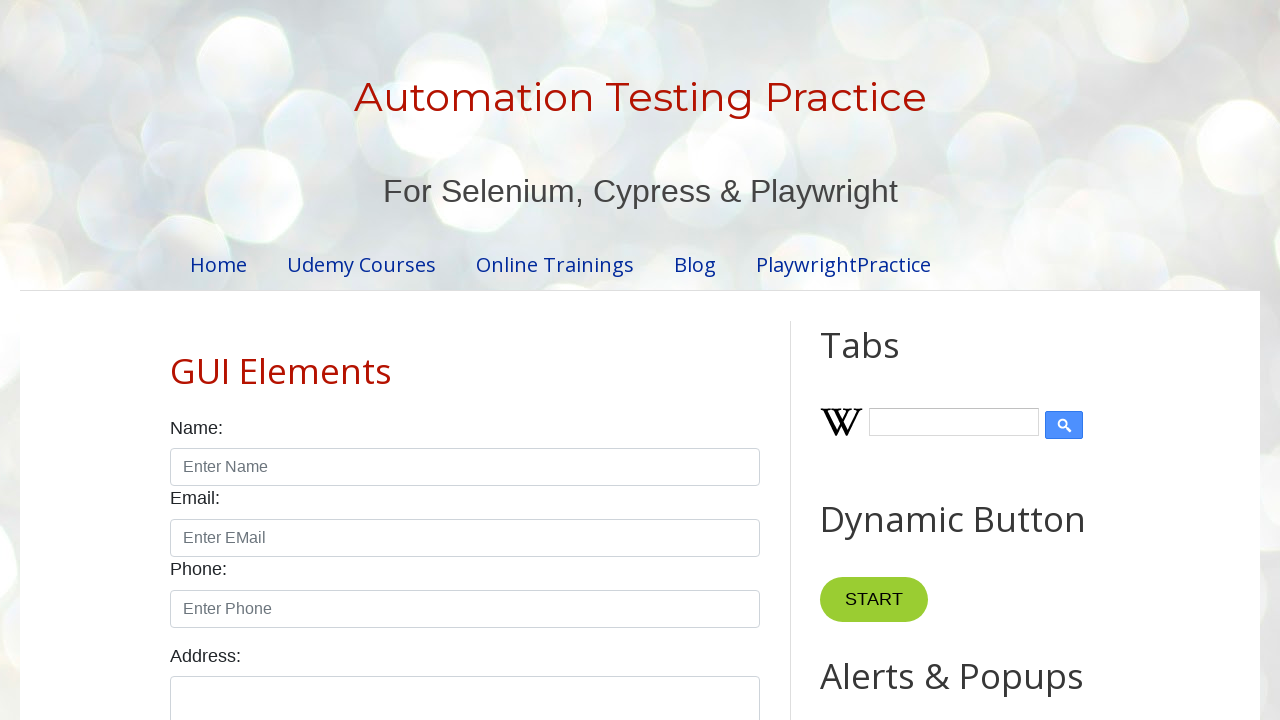

Clicked the confirm button to trigger the confirm dialog at (912, 360) on #confirmBtn
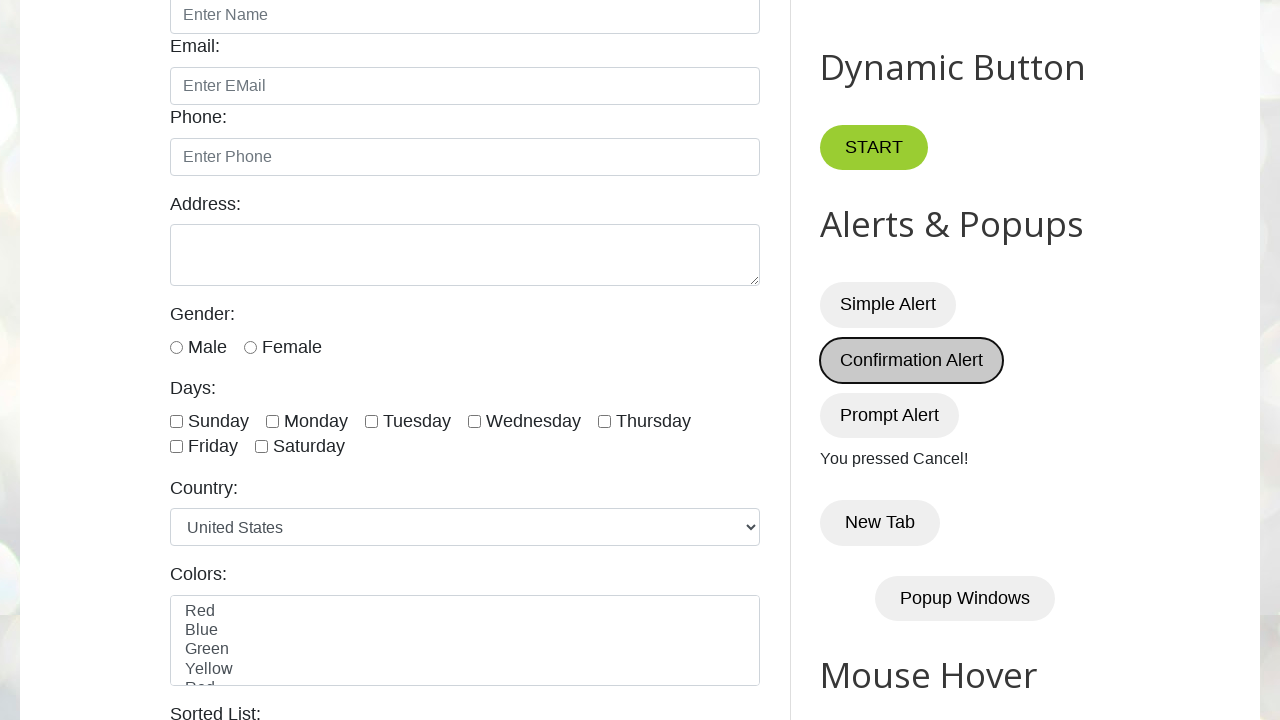

Waited for dialog to be handled
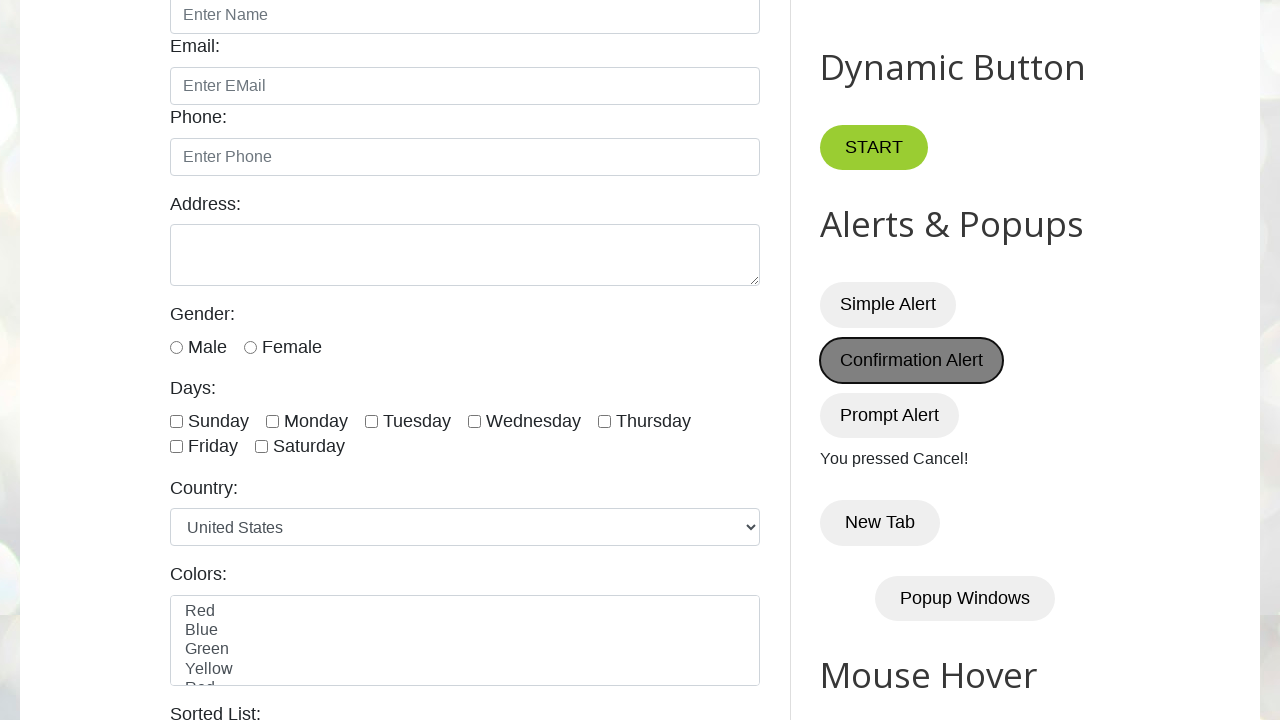

Verified result message displays 'You pressed Cancel!'
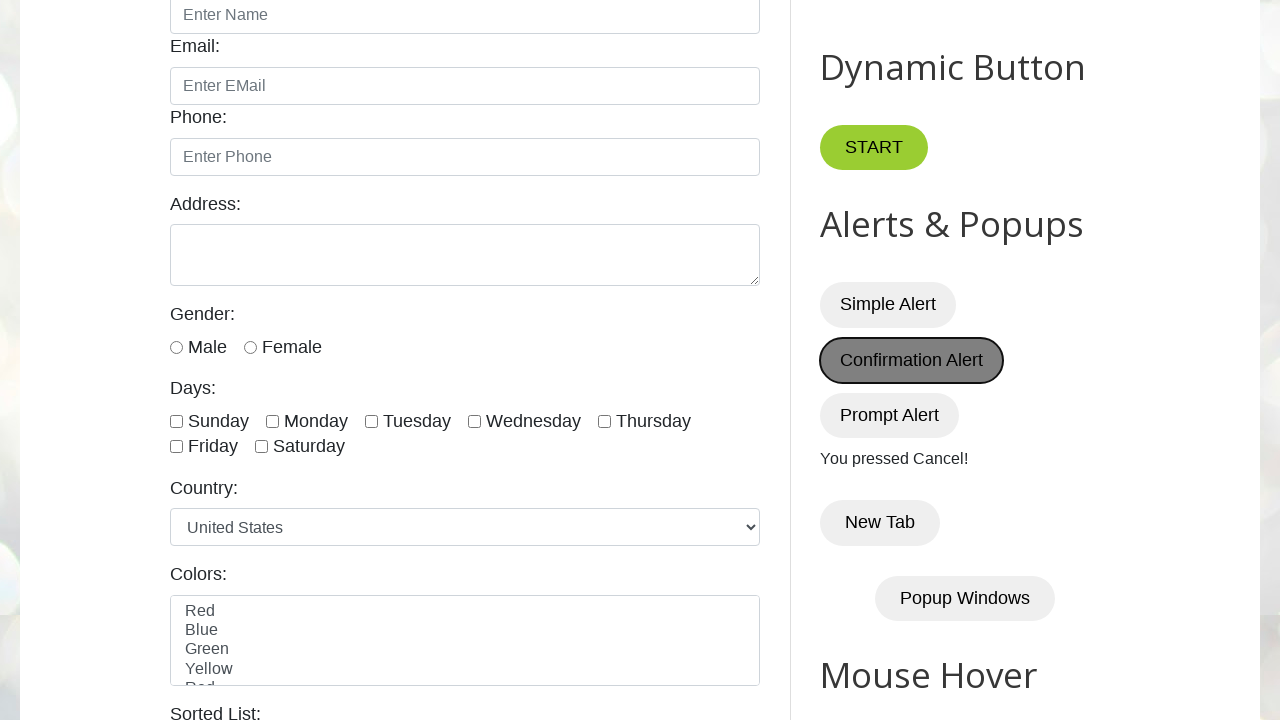

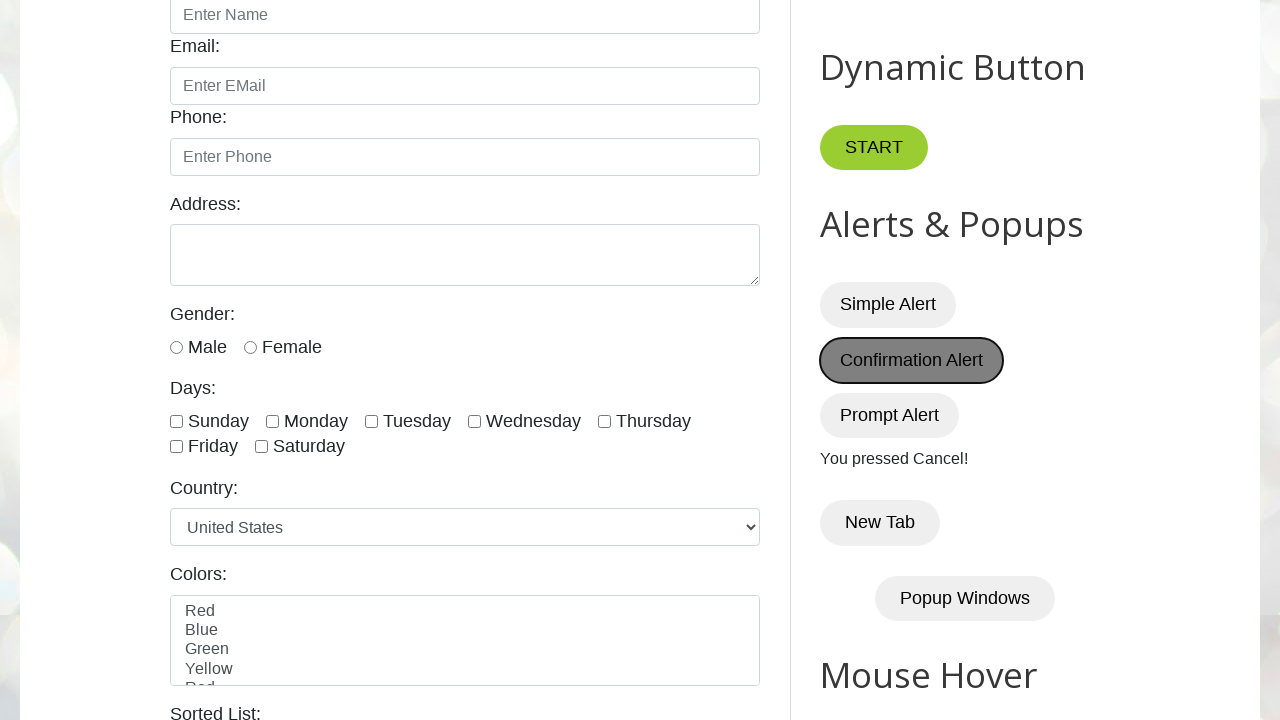